Tests left click functionality on a button and verifies the success message appears

Starting URL: https://demoqa.com/buttons

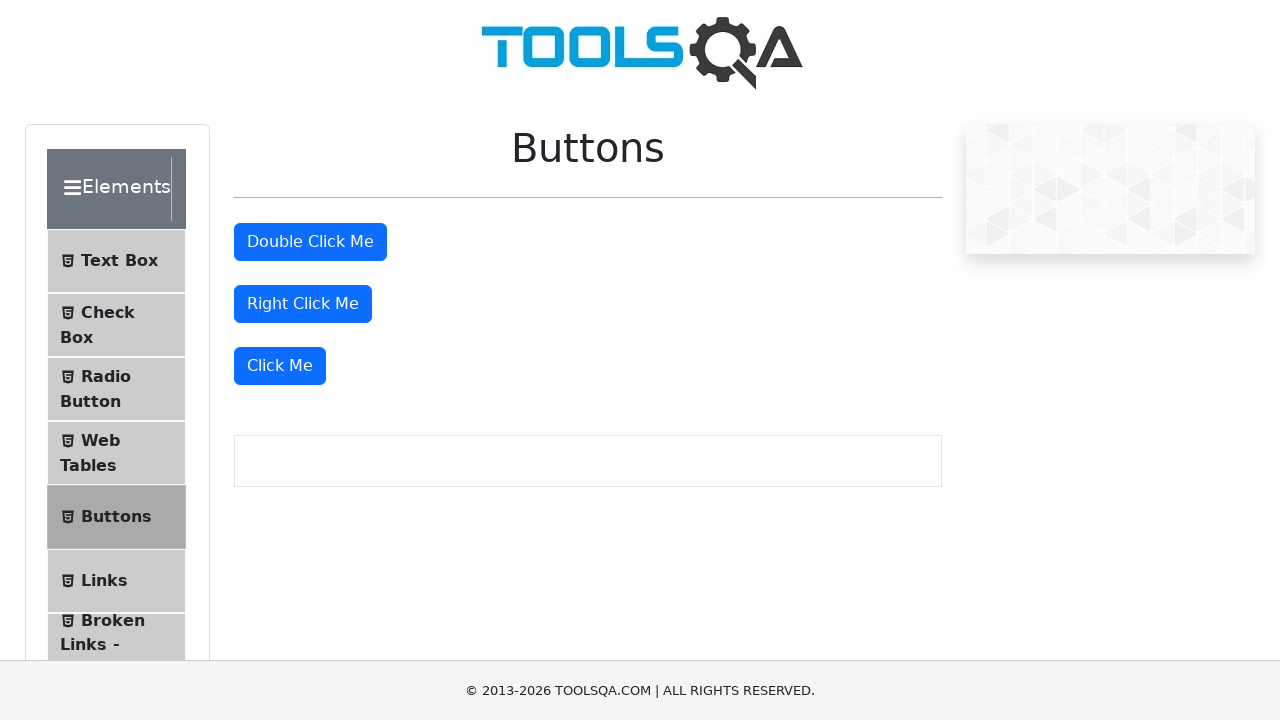

Clicked the left click button at (280, 366) on div.col-12.mt-4.col-md-6 div.mt-4:last-of-type button
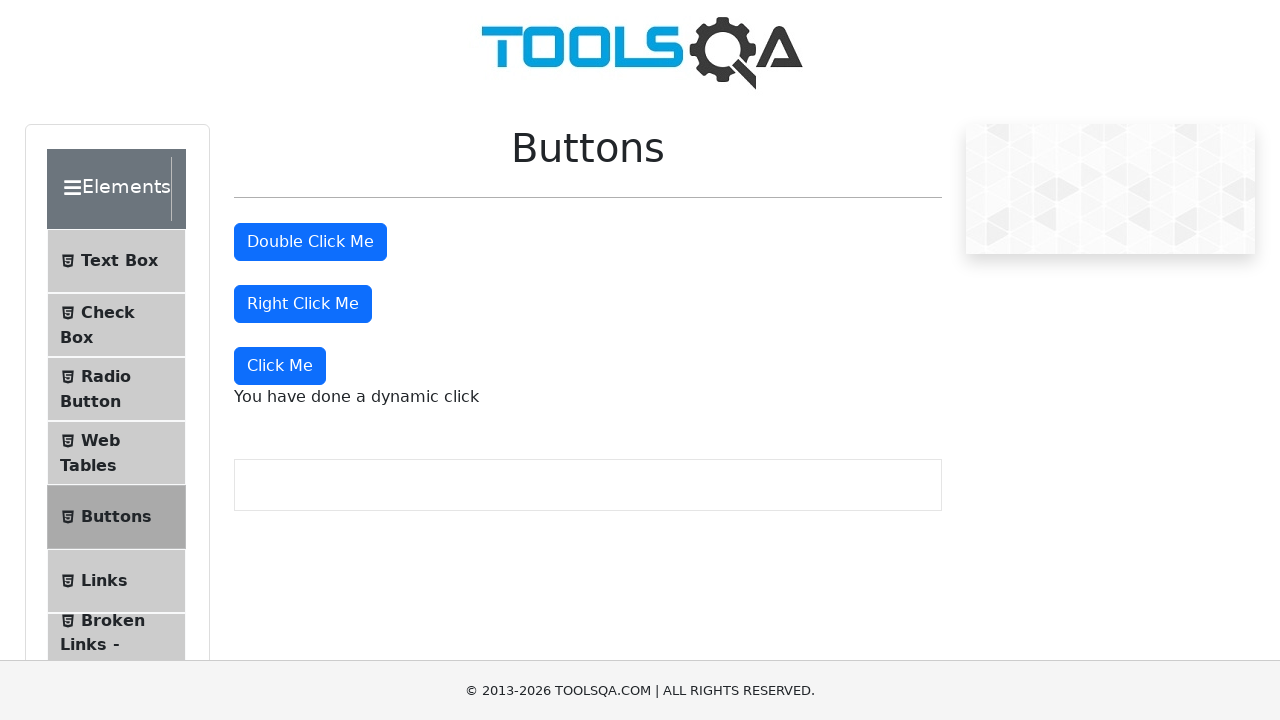

Success message appeared after left click
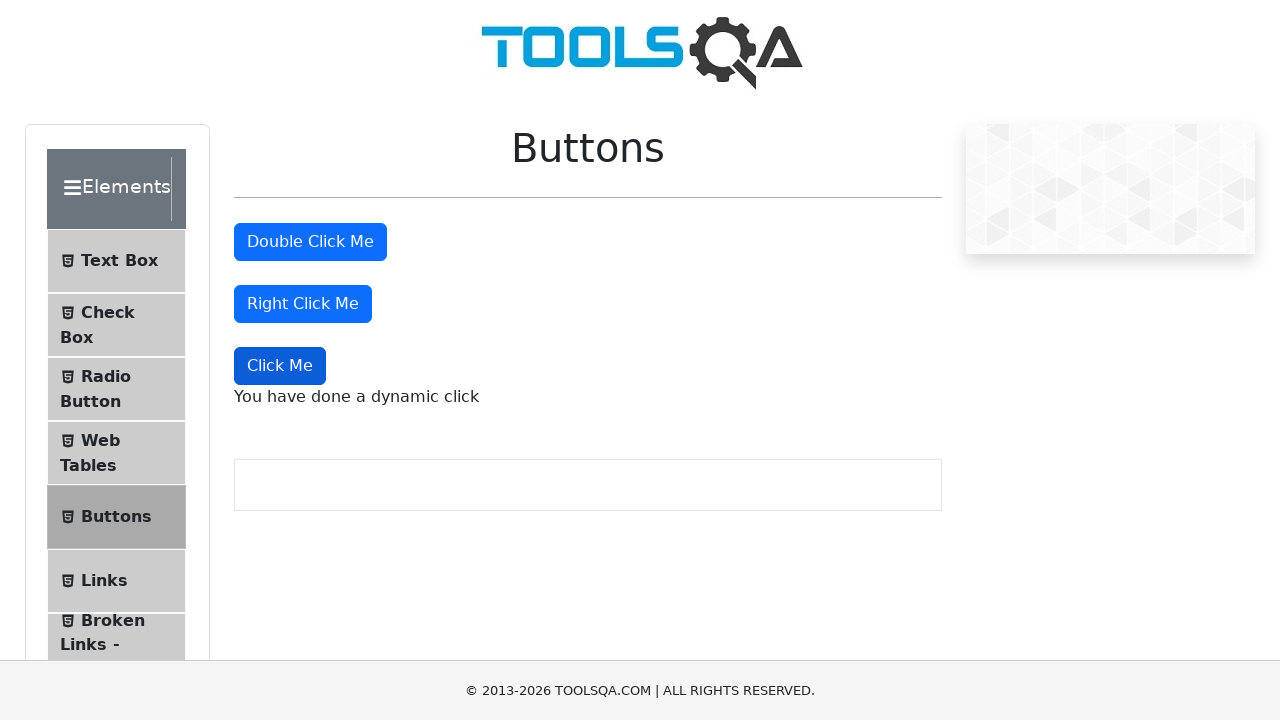

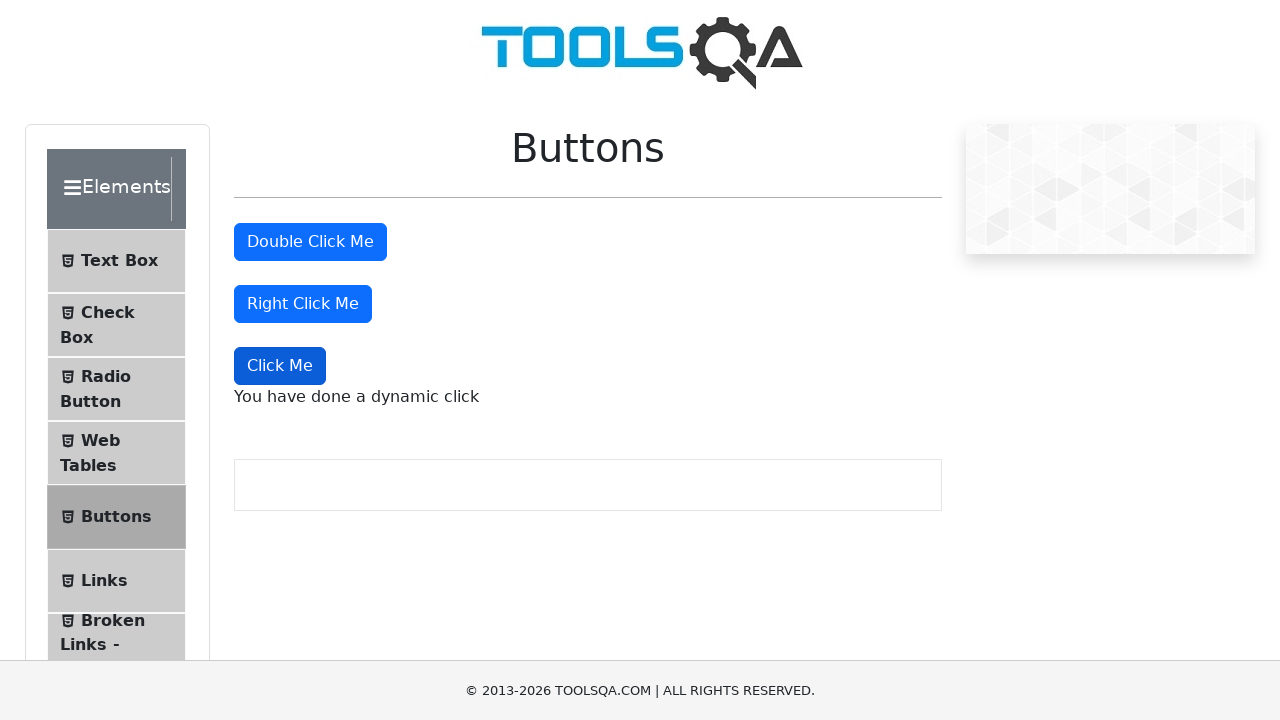